Tests drag and drop functionality by dragging a football element to two different drop zones and verifying the drops were successful

Starting URL: https://v1.training-support.net/selenium/drag-drop

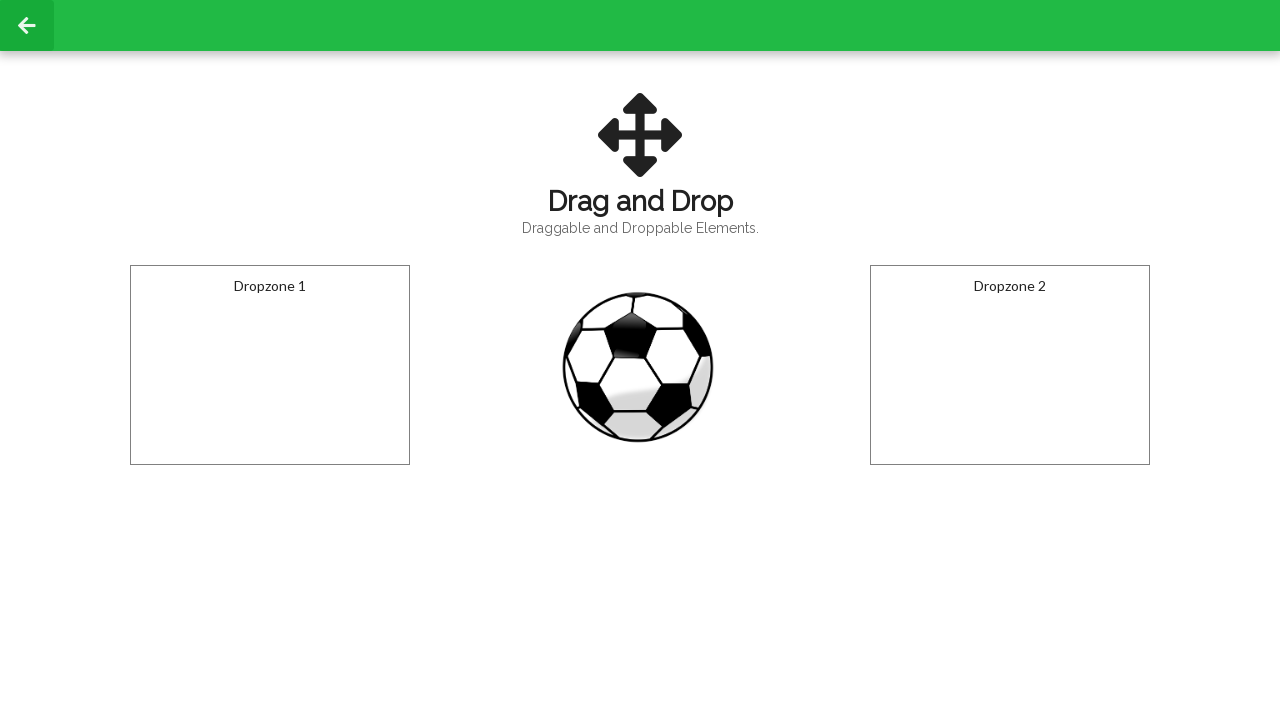

Located the draggable football element
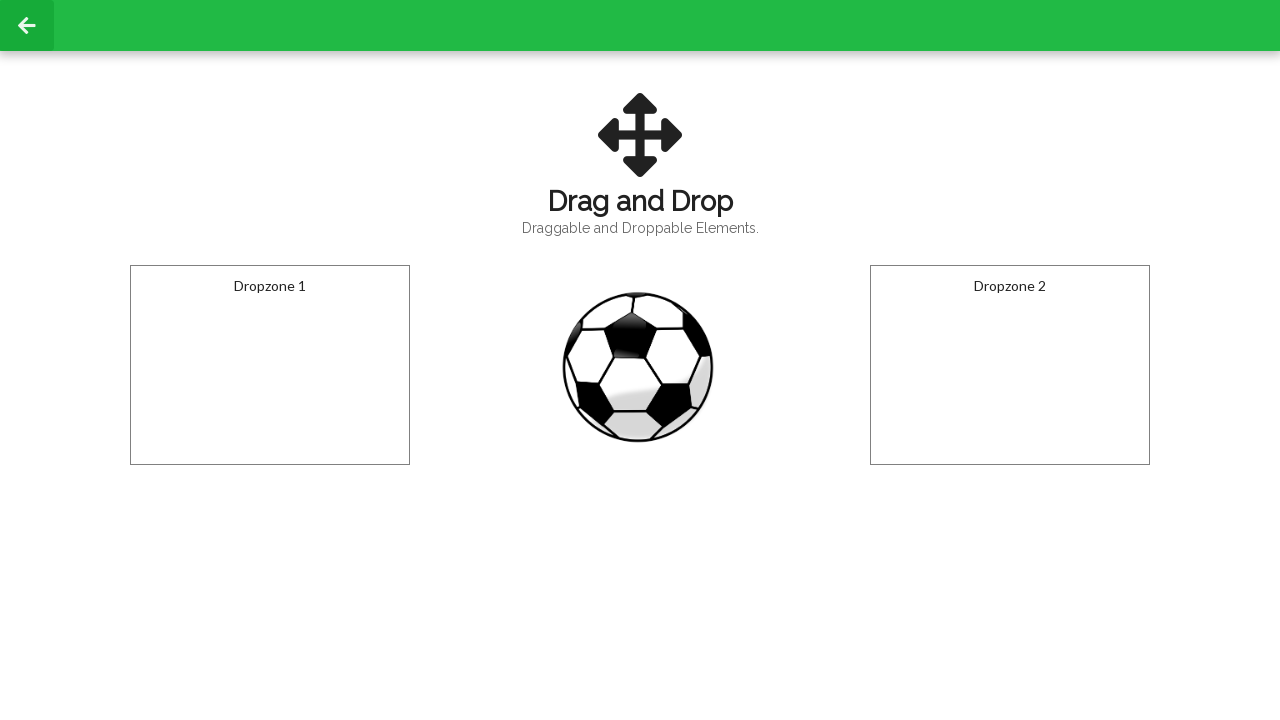

Located the first dropzone
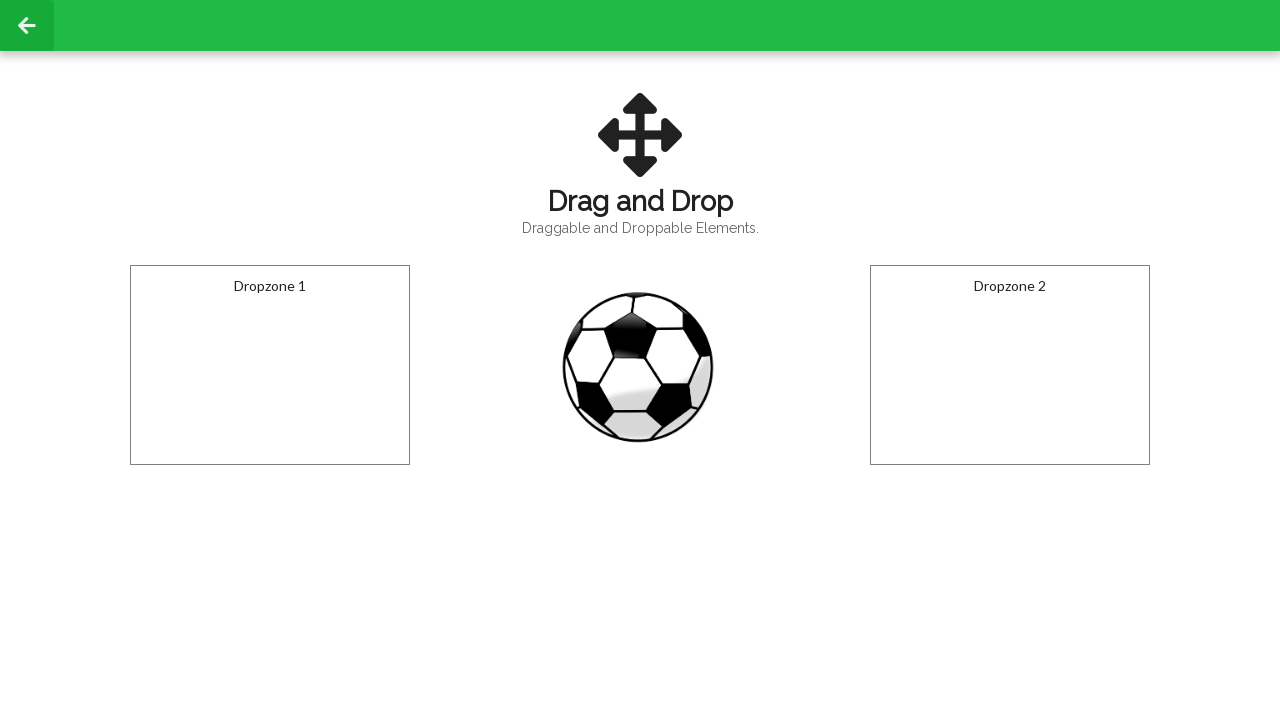

Located the second dropzone
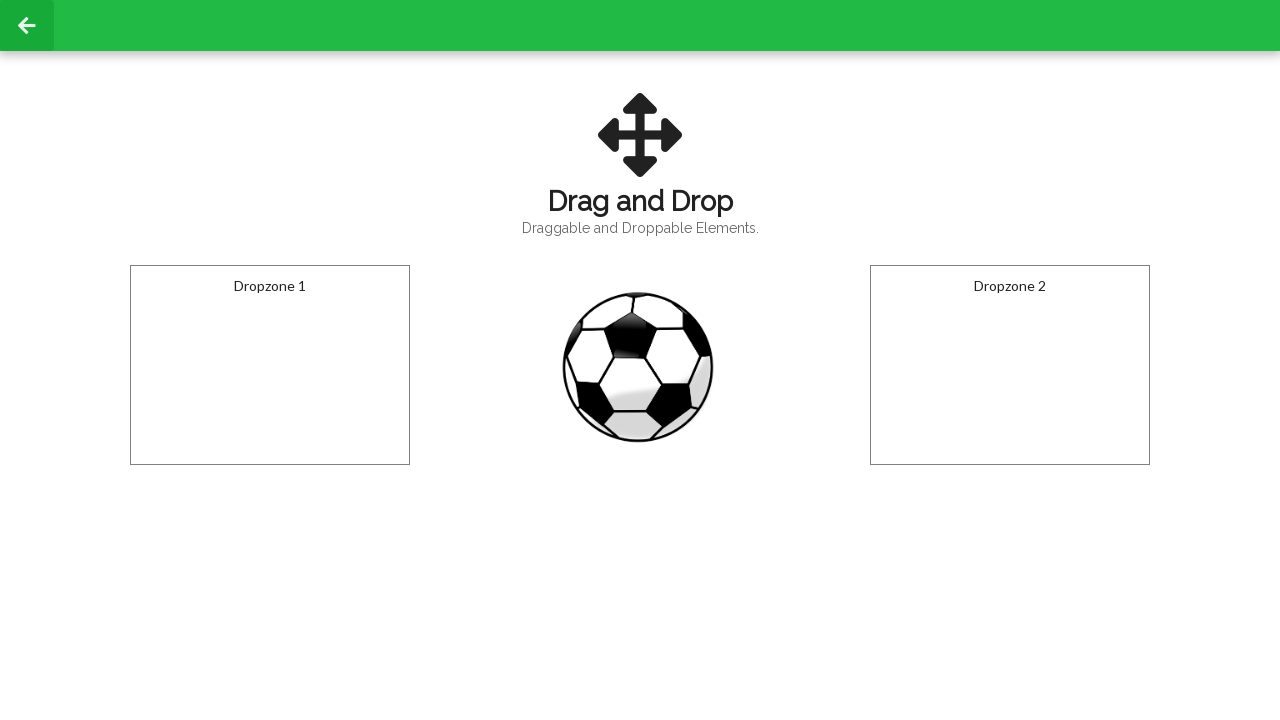

Dragged football to the first dropzone at (270, 365)
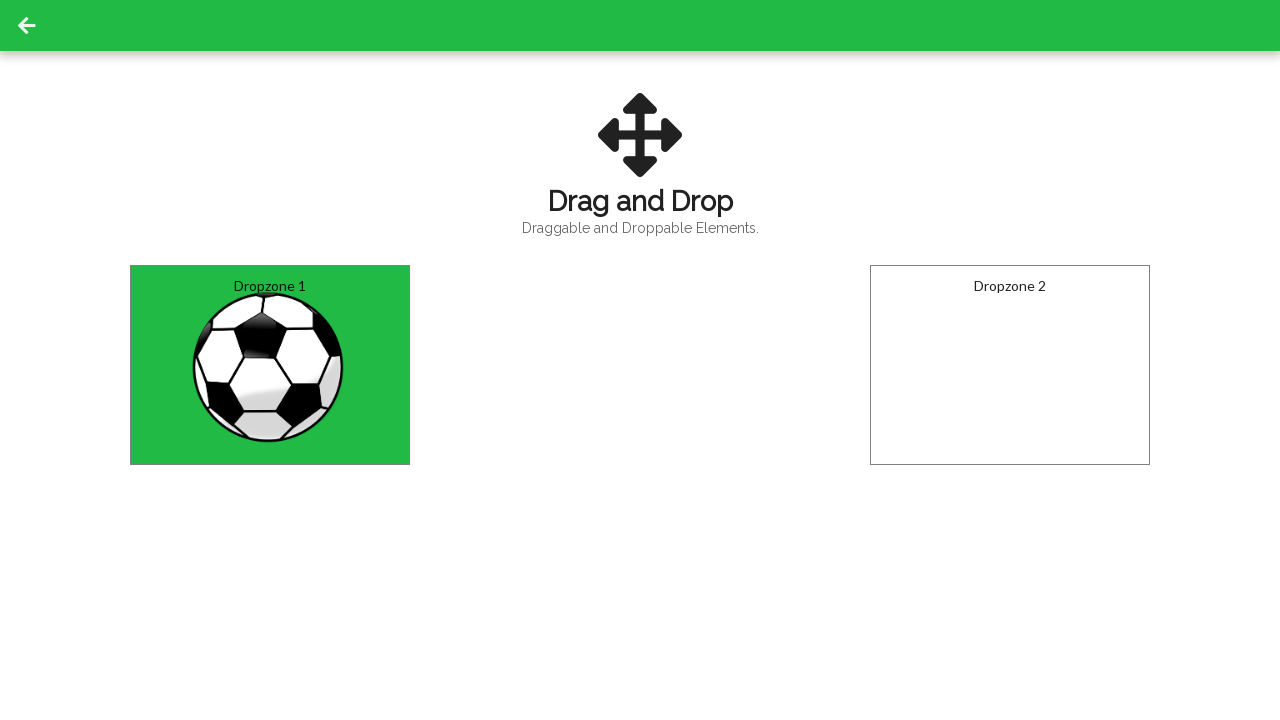

Verified football was successfully dropped in first dropzone
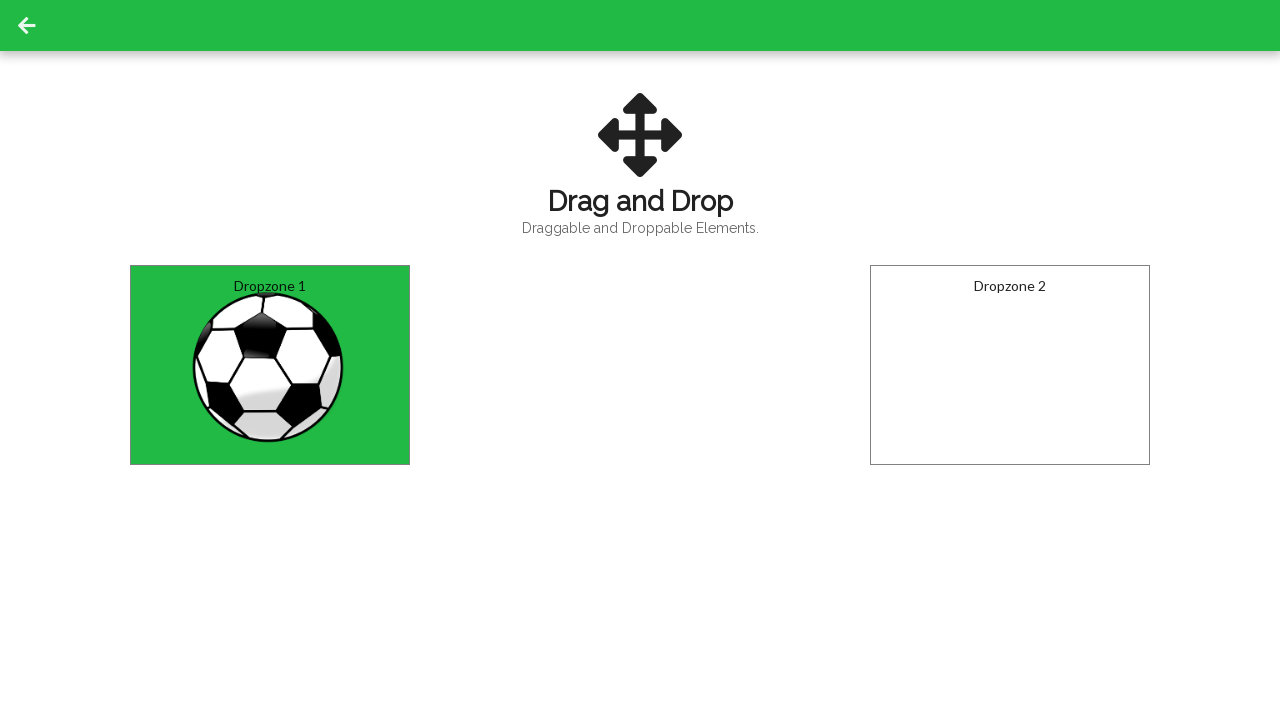

Dragged football to the second dropzone at (1010, 365)
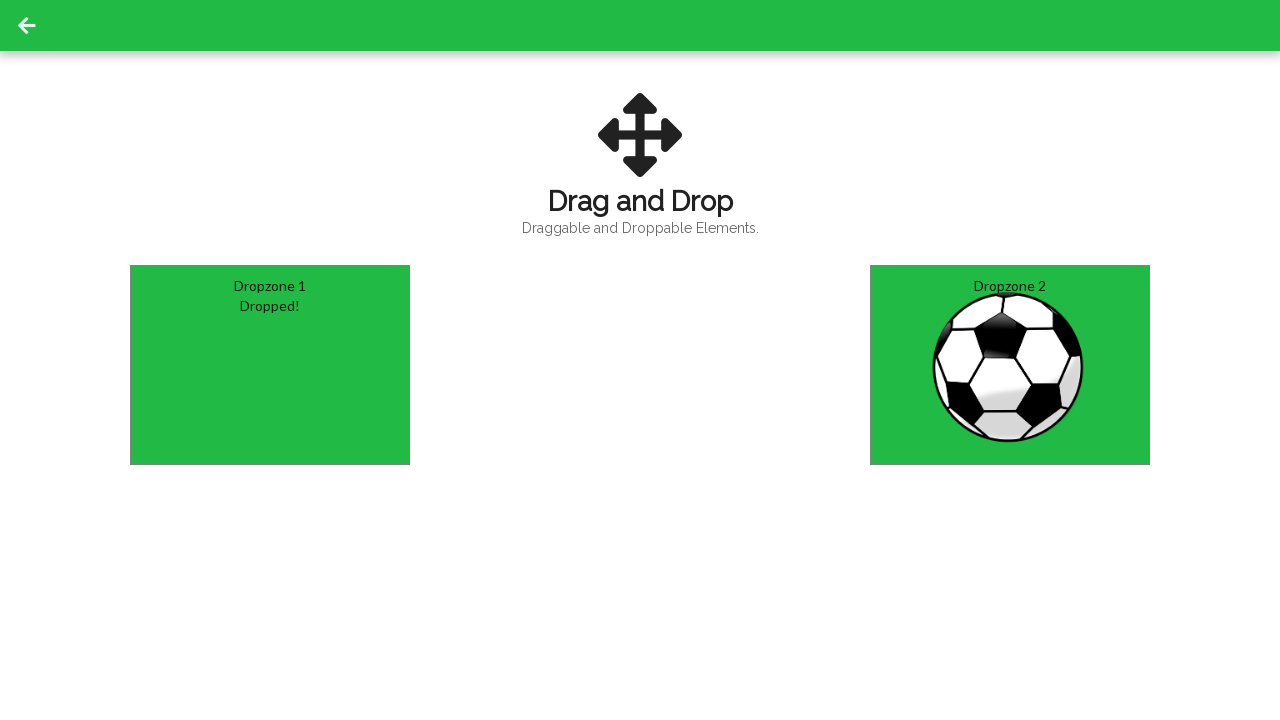

Verified football was successfully dropped in second dropzone
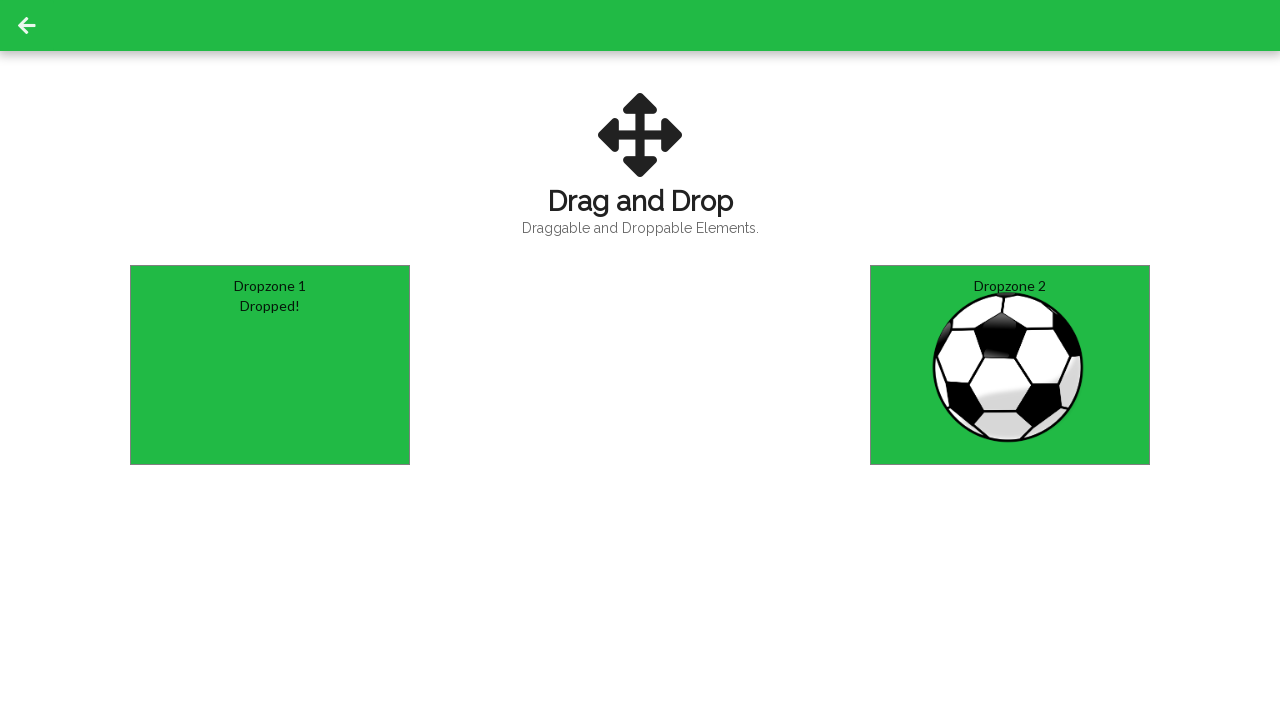

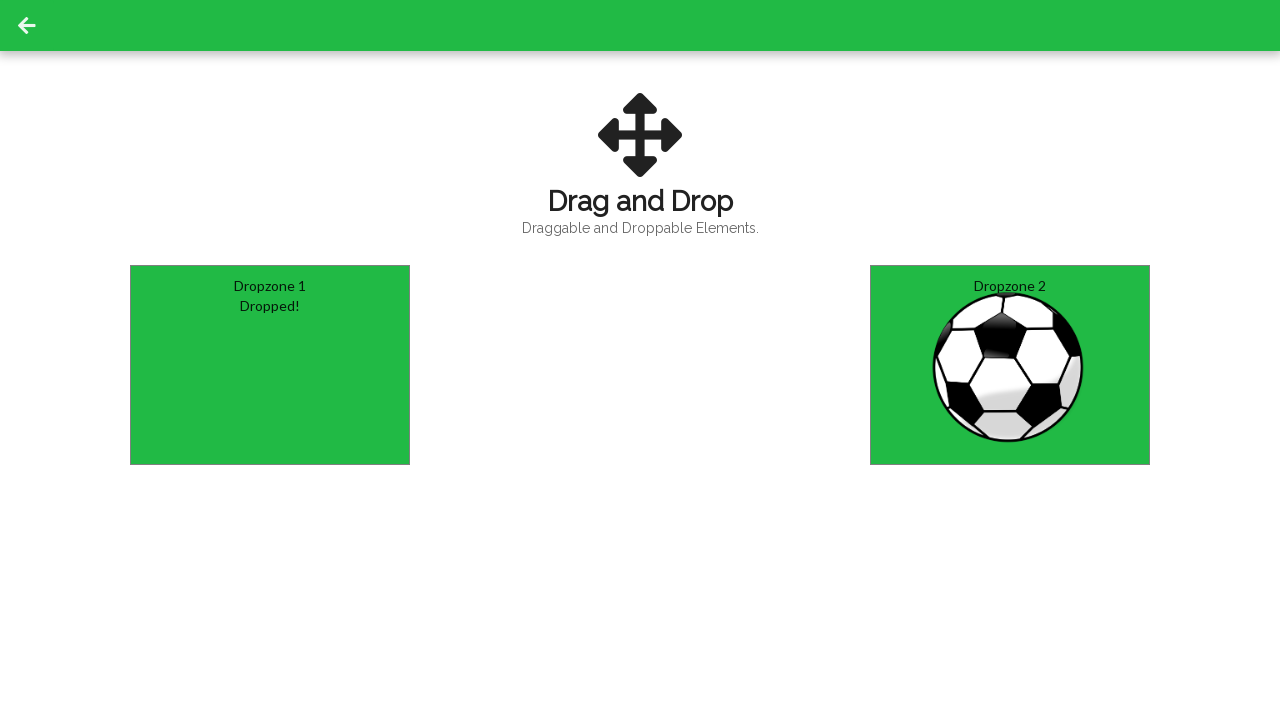